Tests a contact form by filling in name, selecting gender, entering email, selecting a province, checking consent, entering a message, and submitting the form.

Starting URL: https://peter425.gitlab.io/openpeopletestwebsite/form.html

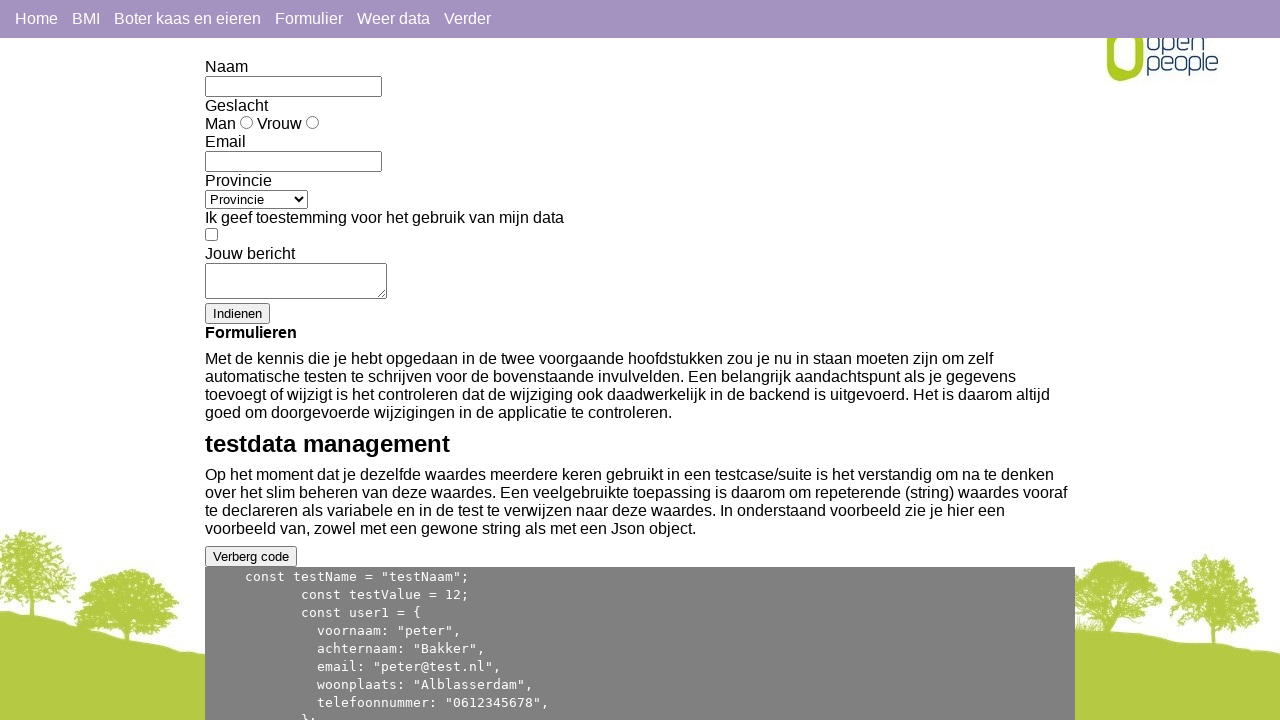

Clicked on the name field at (294, 86) on internal:label="Naam"i
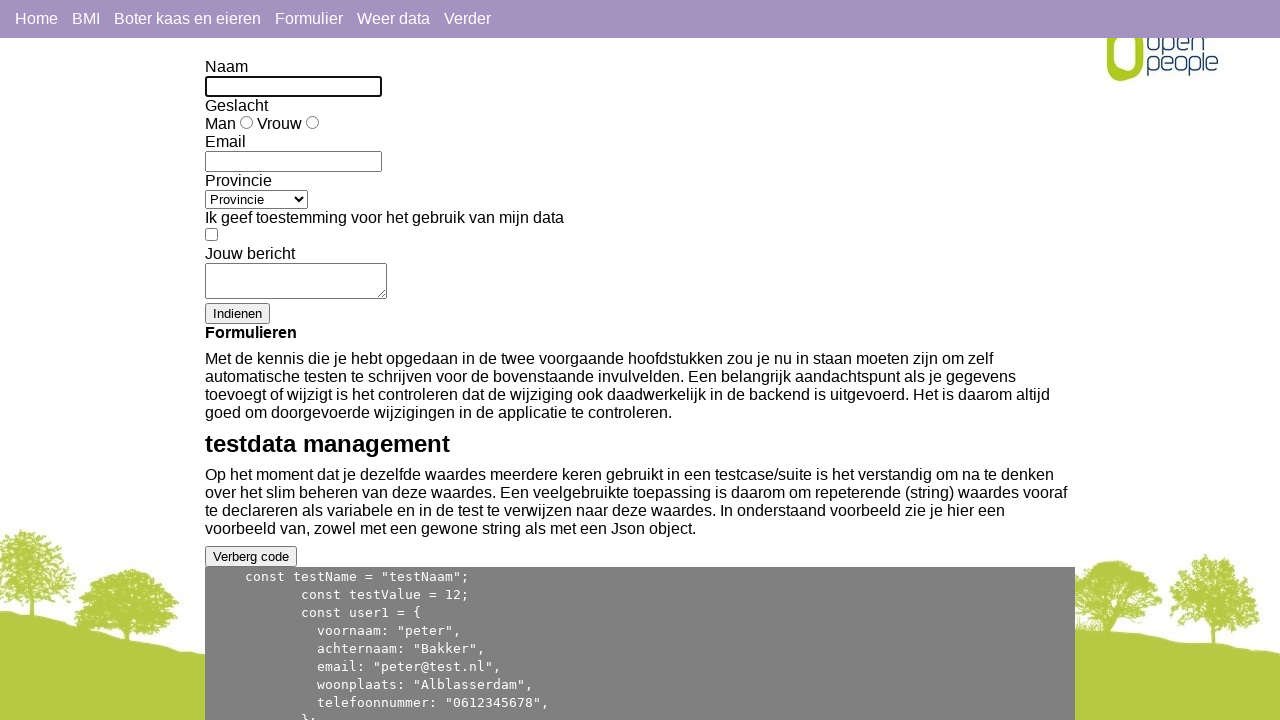

Filled name field with 'Bert' on internal:label="Naam"i
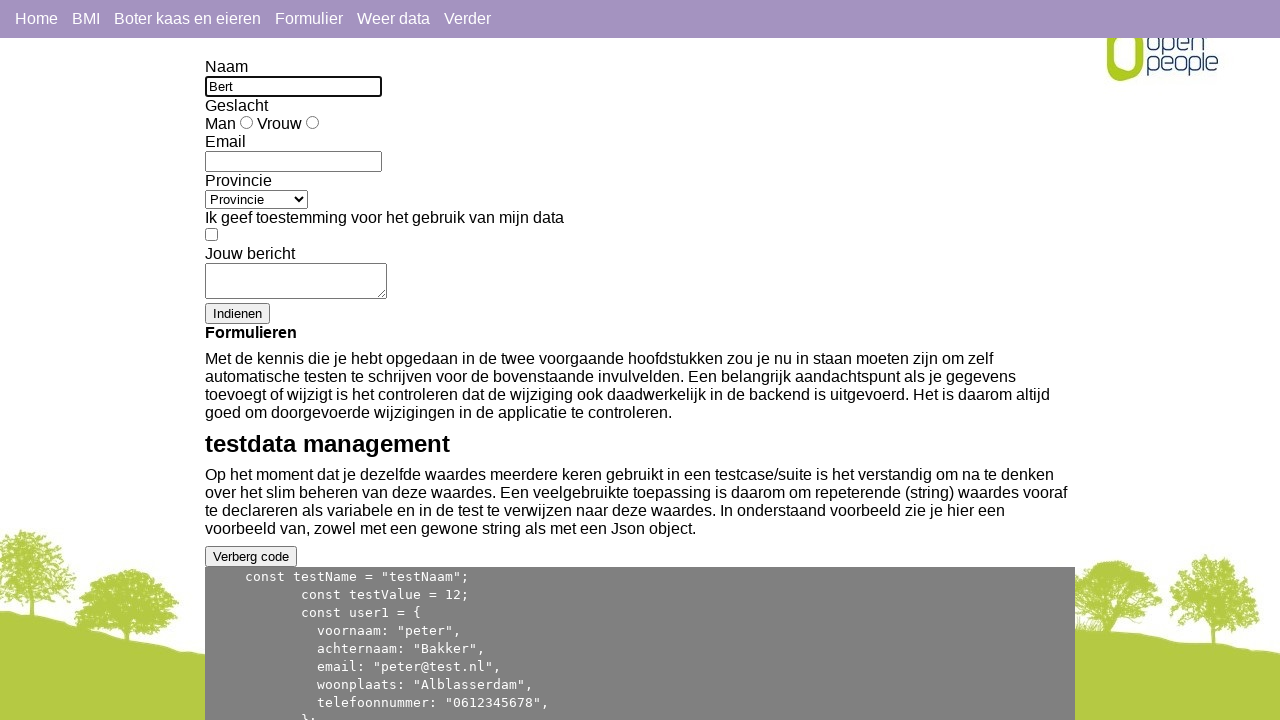

Selected male gender option at (246, 122) on #man
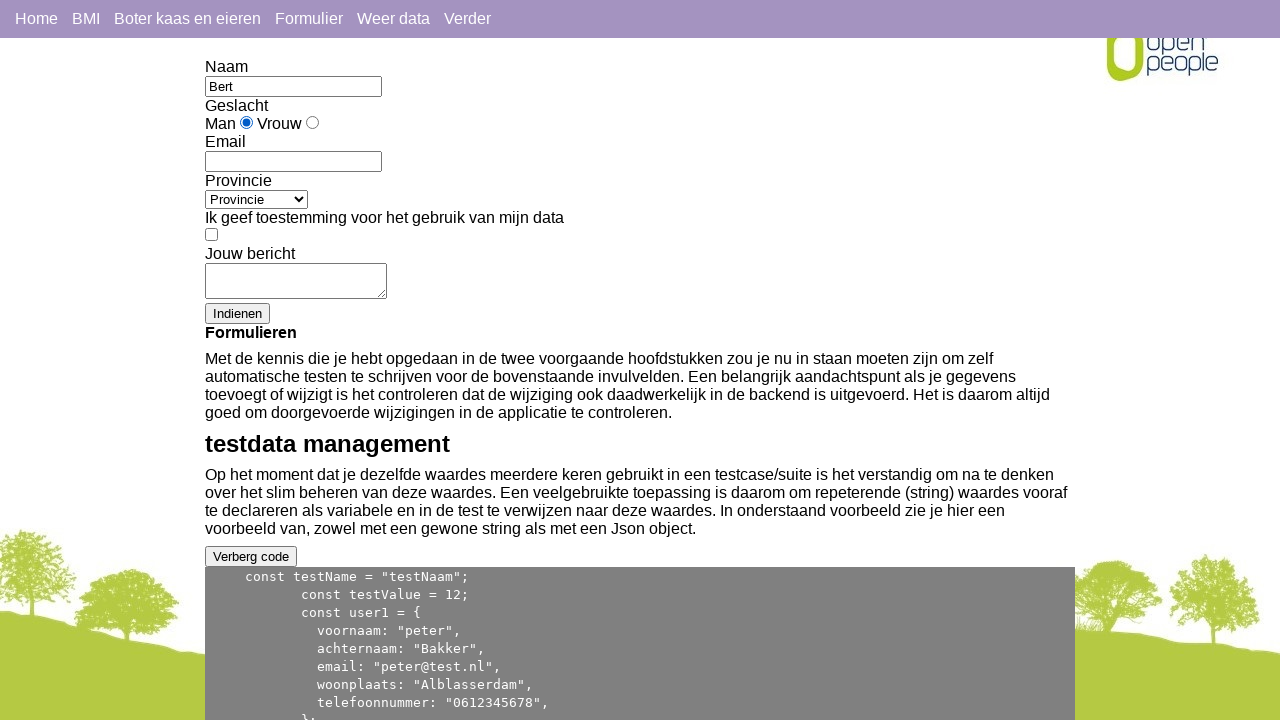

Clicked on the email field at (294, 162) on internal:label="Email"i
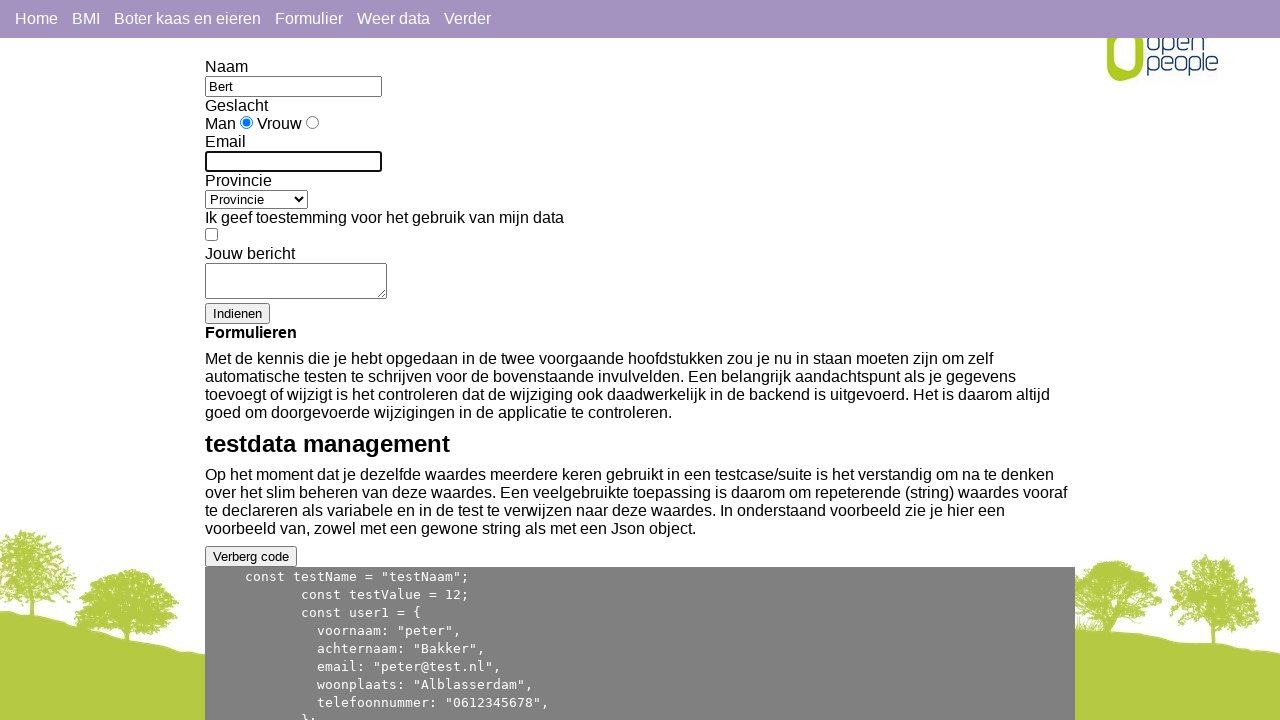

Filled email field with 'uahdiuh@dsw.nl' on internal:label="Email"i
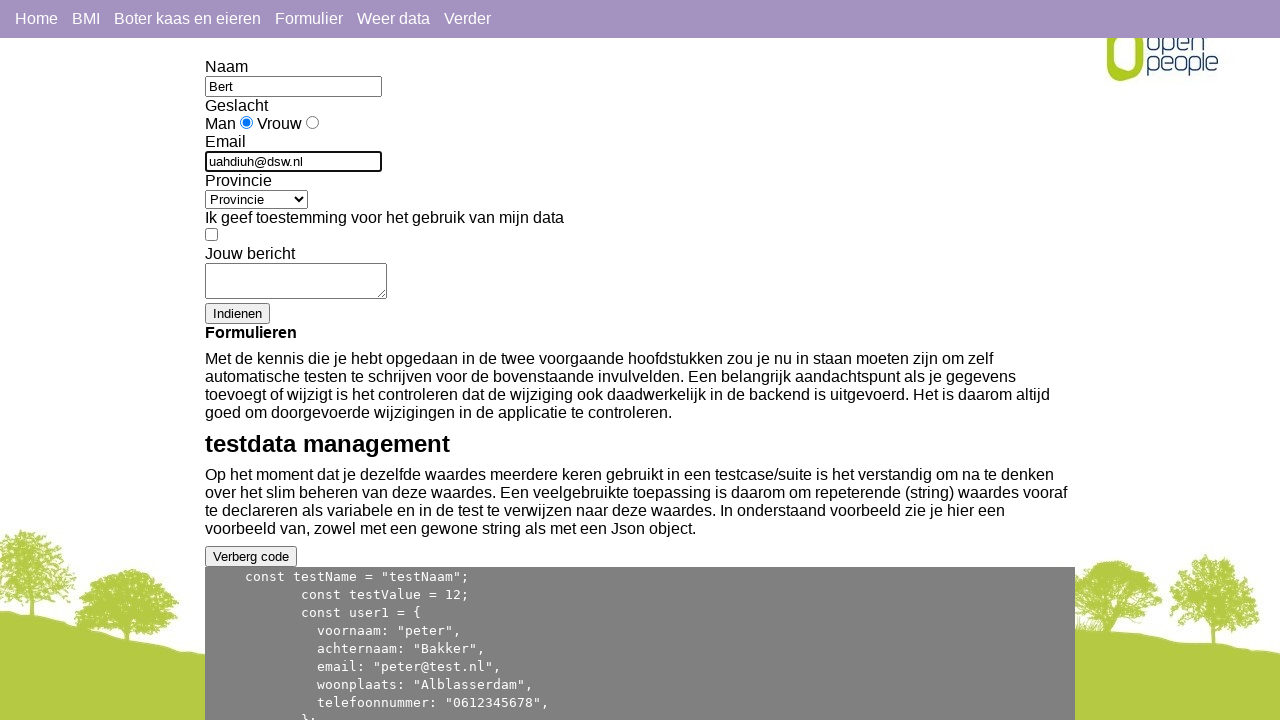

Selected 'Groningen' from province dropdown on internal:label="Provincie"i
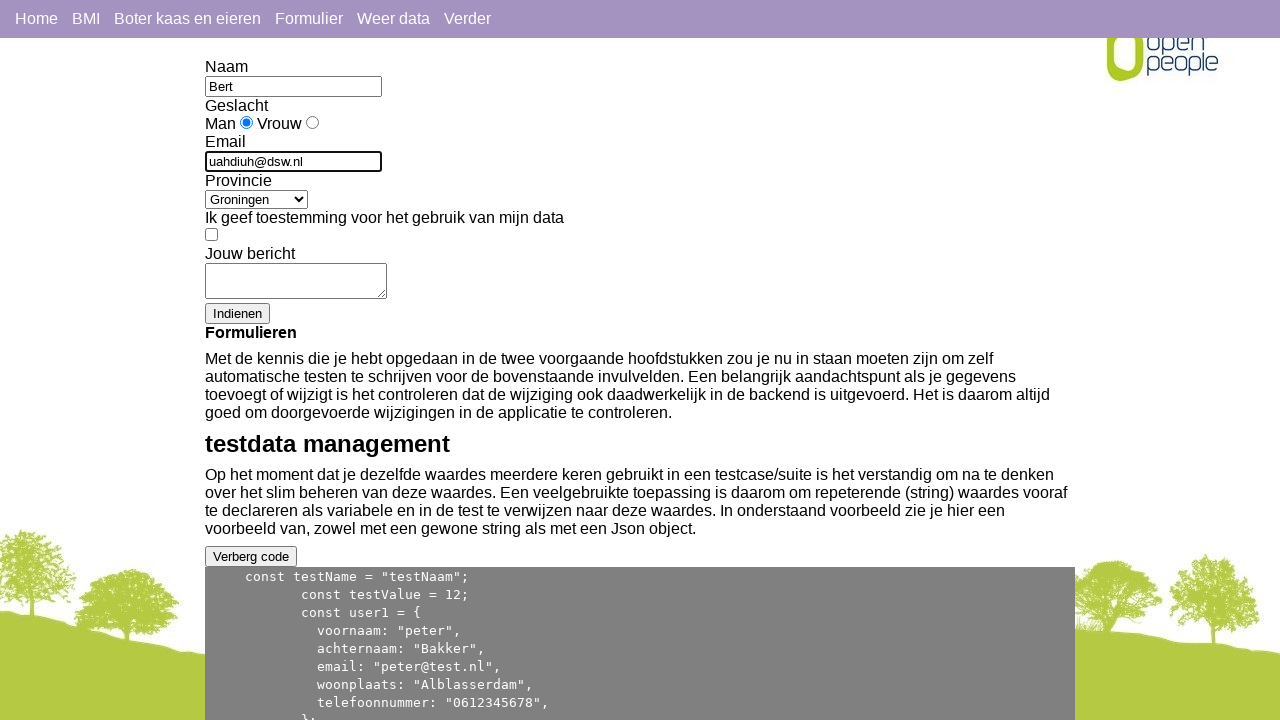

Checked the consent checkbox at (212, 234) on #consentCheckbox
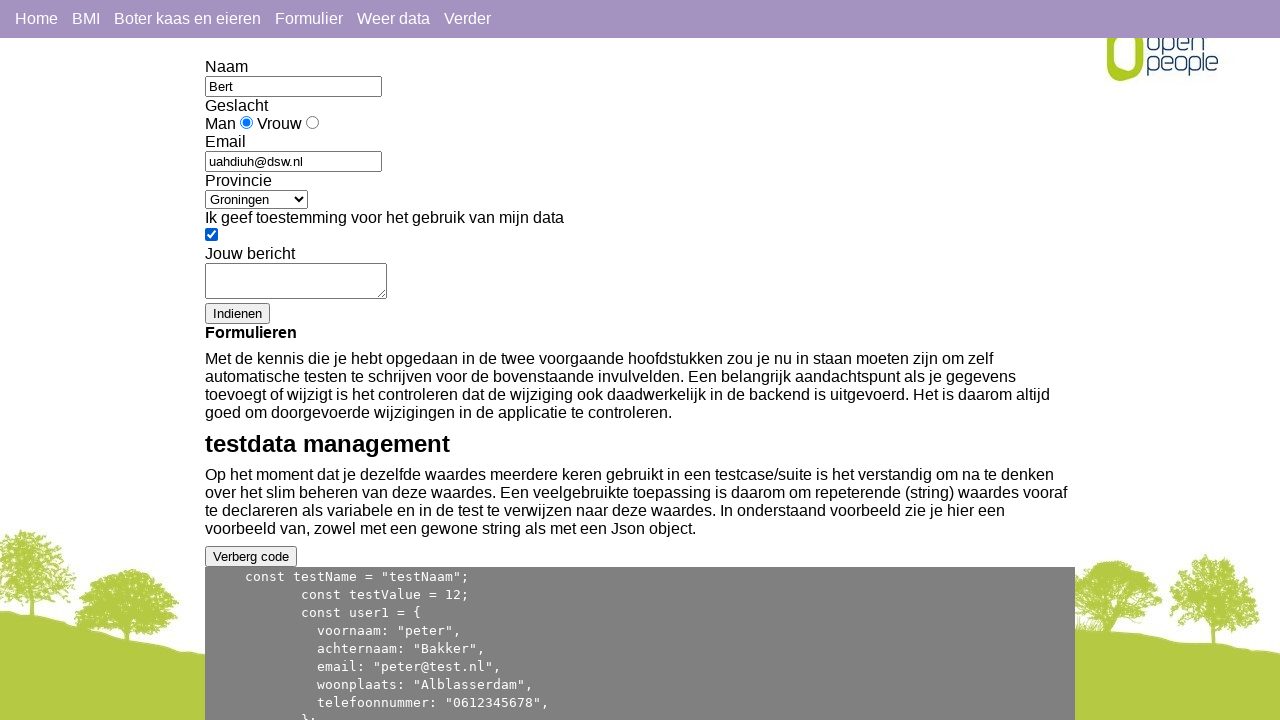

Clicked on the message field at (296, 281) on internal:label="Jouw bericht"i
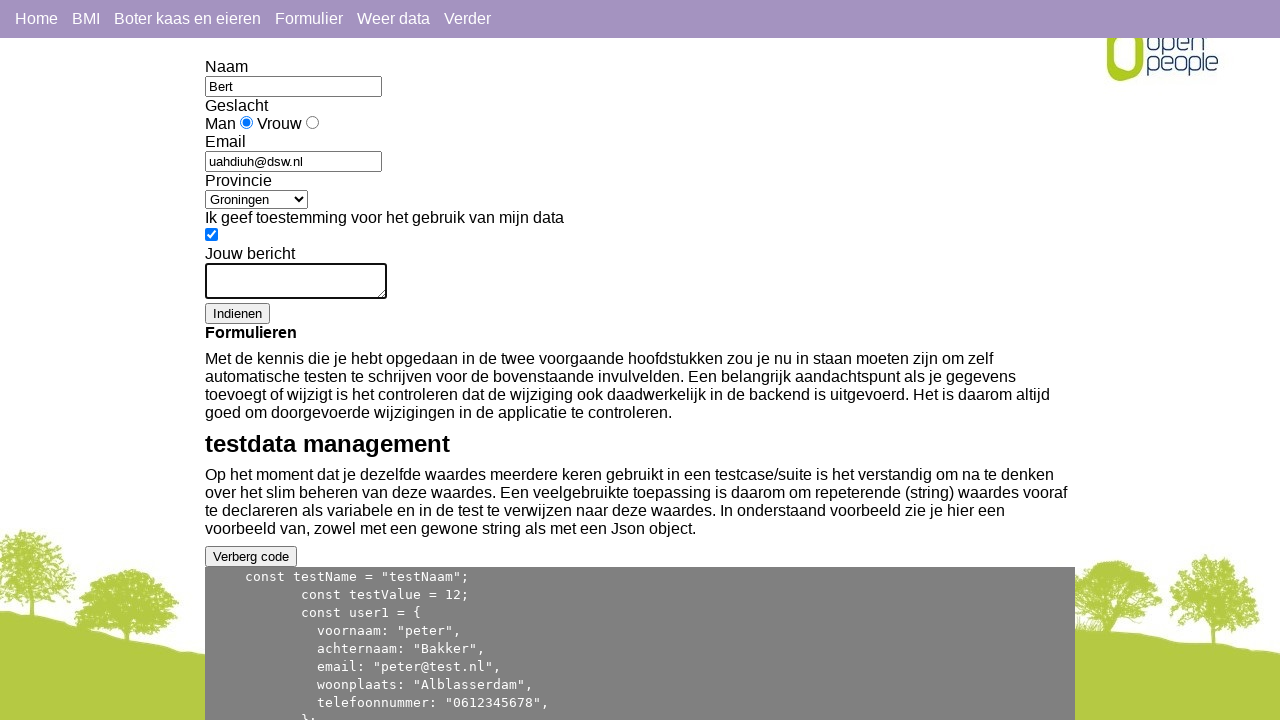

Filled message field with 'Lalala' on internal:label="Jouw bericht"i
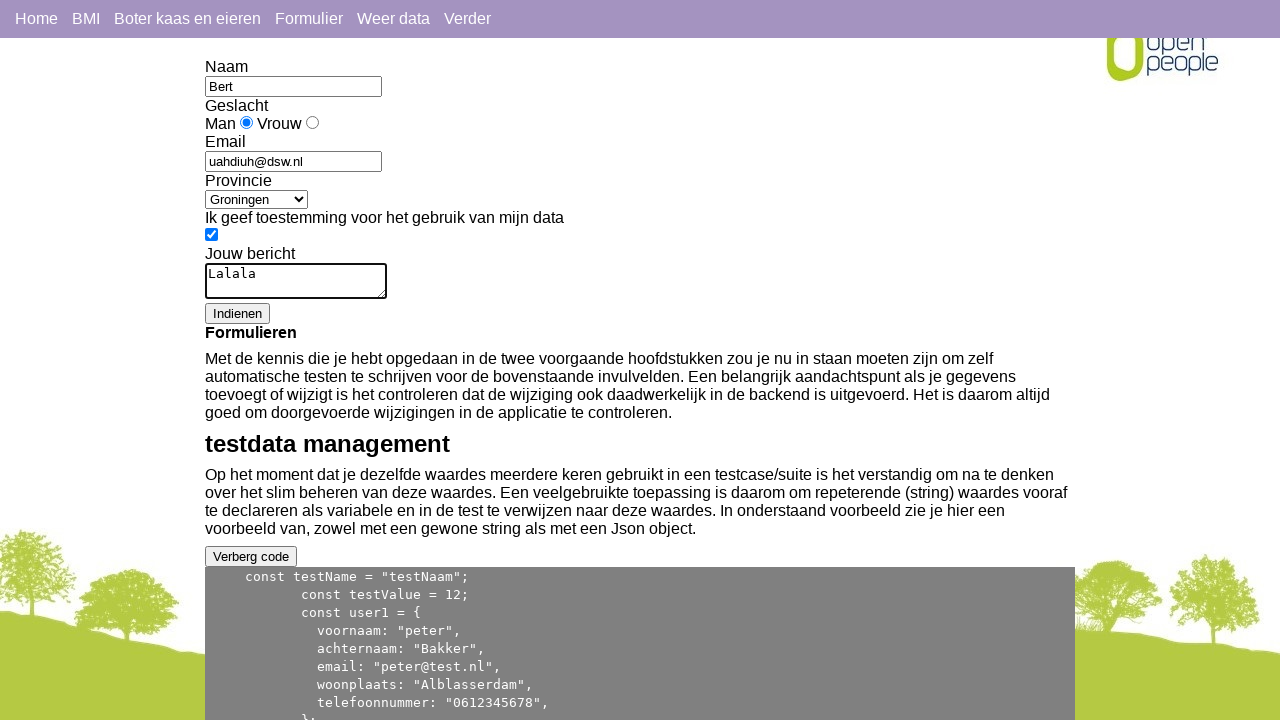

Clicked the submit button to submit the form at (238, 314) on internal:role=button[name="Indienen"i]
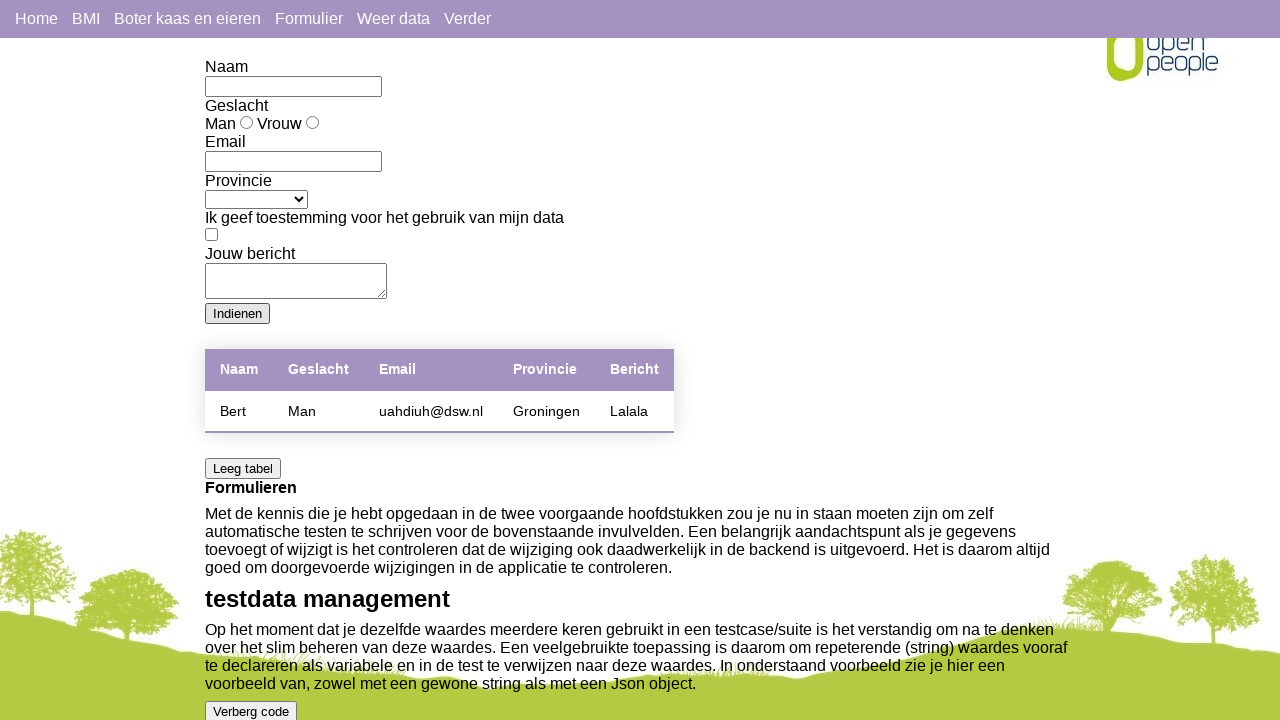

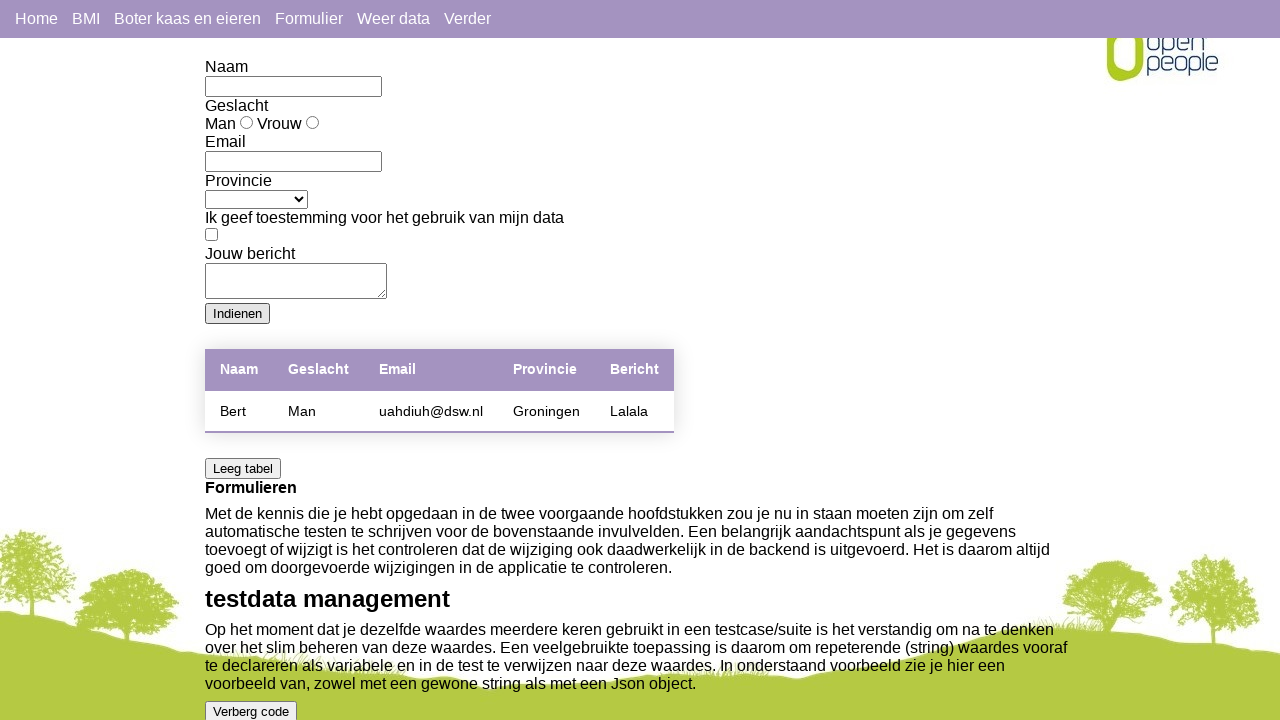